Tests login with non-existent user credentials and verifies error message

Starting URL: https://vue-demo.daniel-avellaneda.com

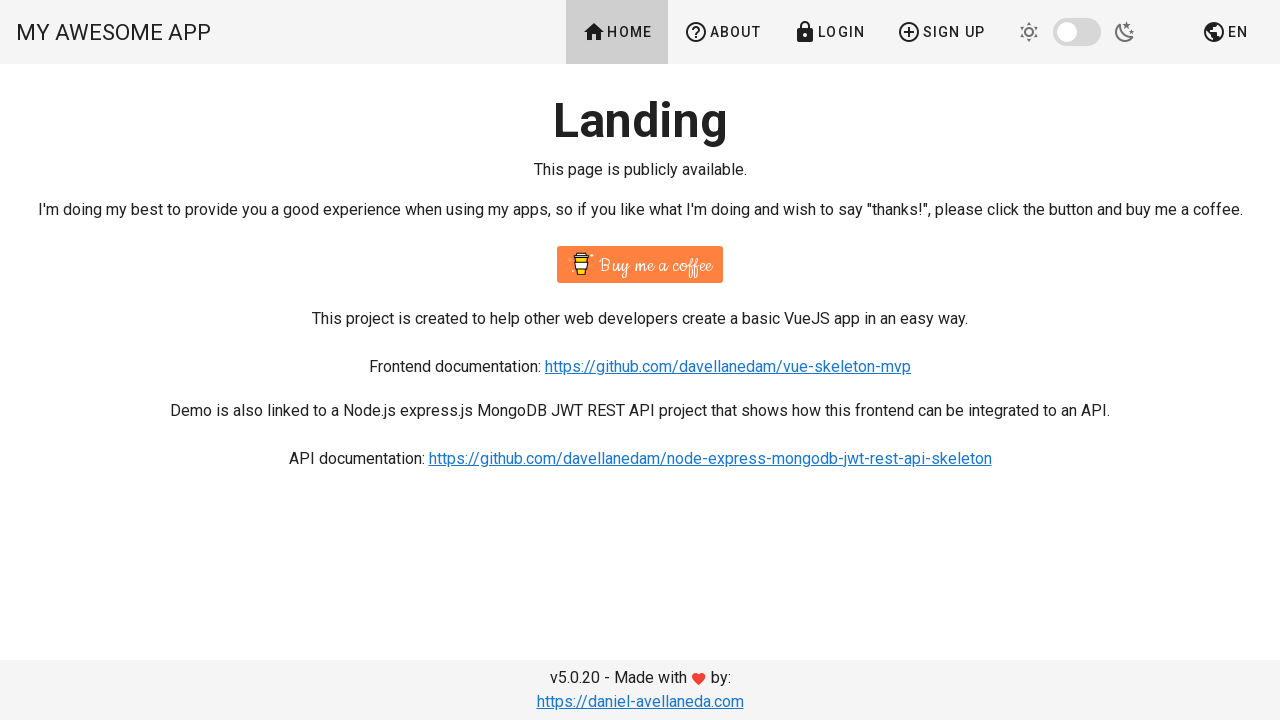

Clicked Login button to navigate to login page at (829, 32) on text=Login
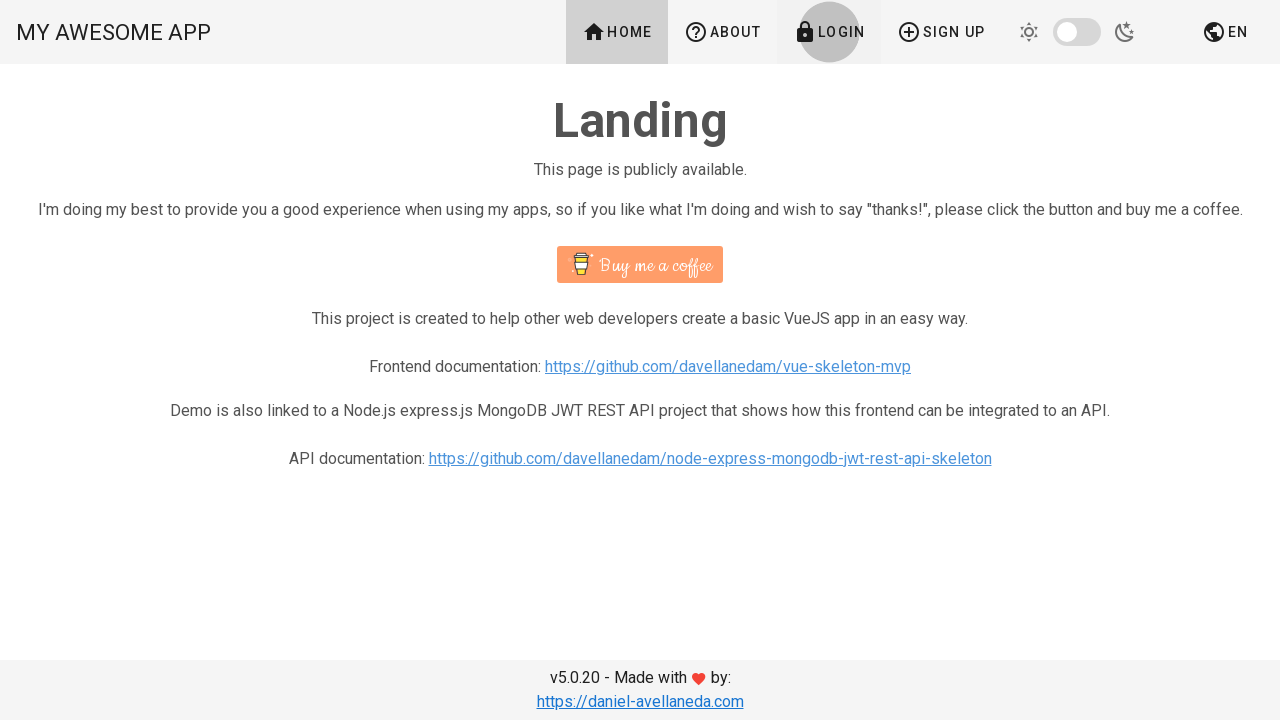

Filled email field with non-existent user email on input[type='email']
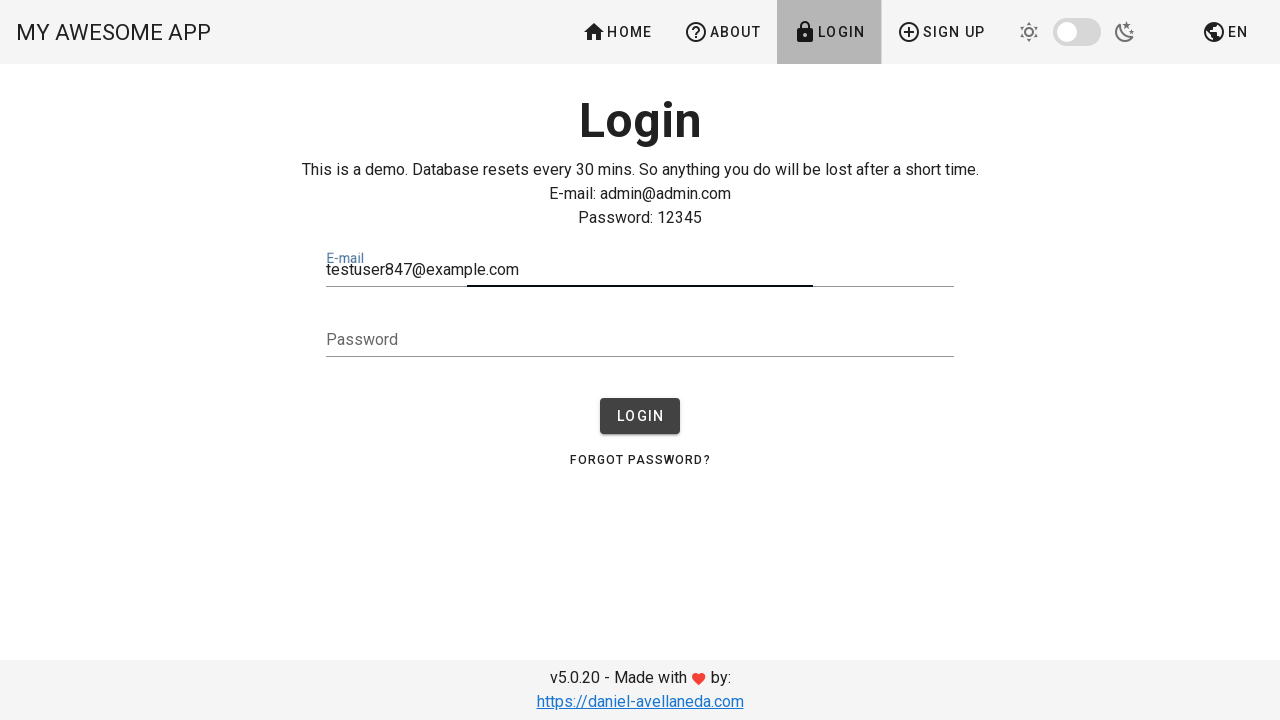

Filled password field on input[type='password']
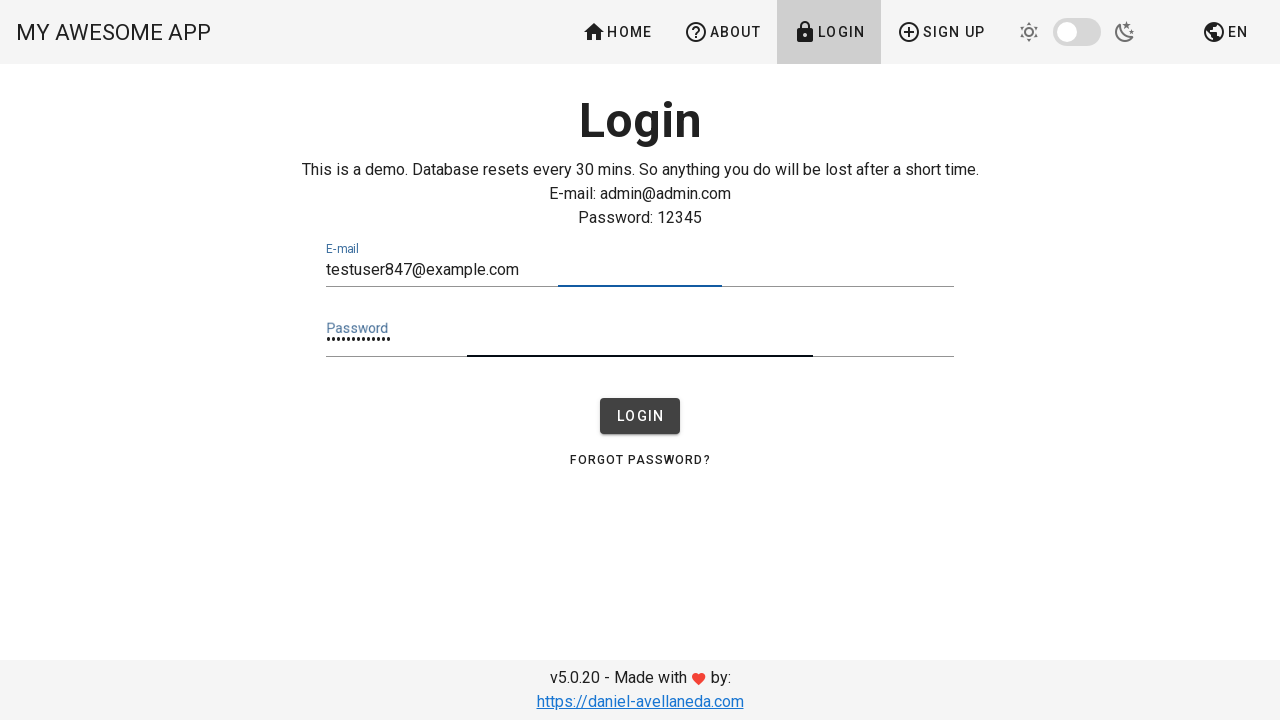

Clicked submit button to attempt login at (640, 416) on button[type='submit']
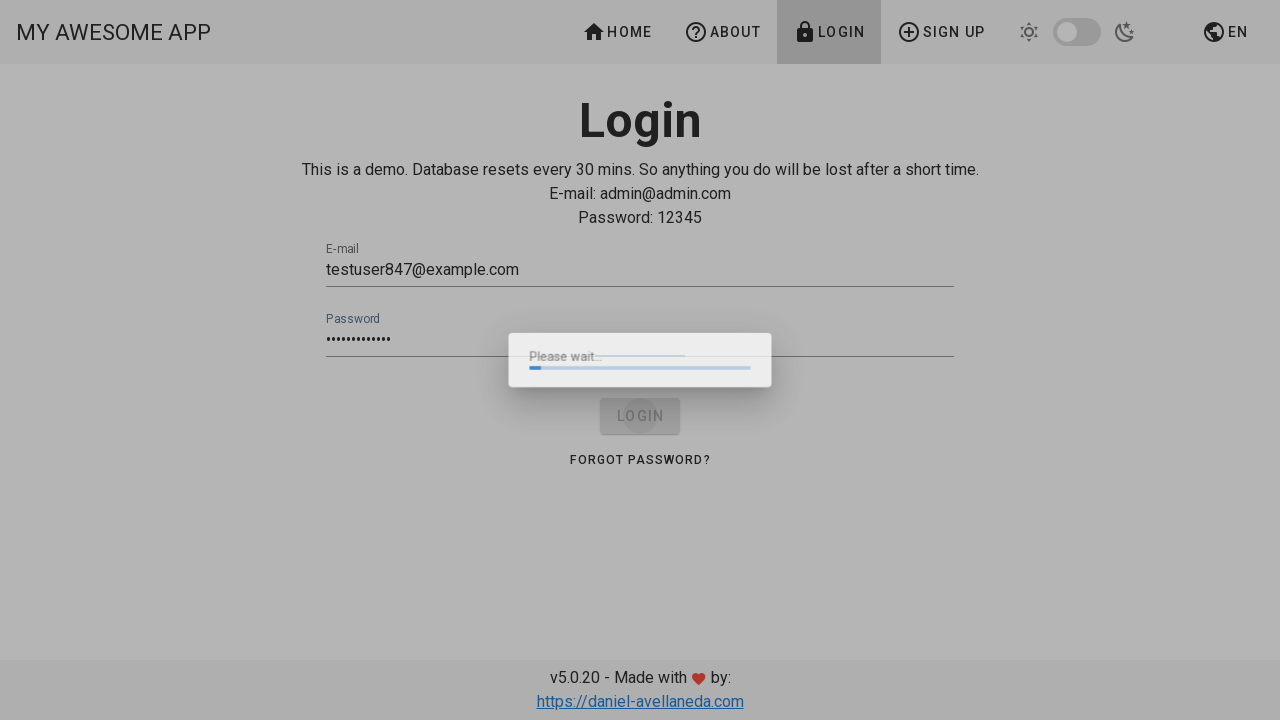

Error message notification appeared
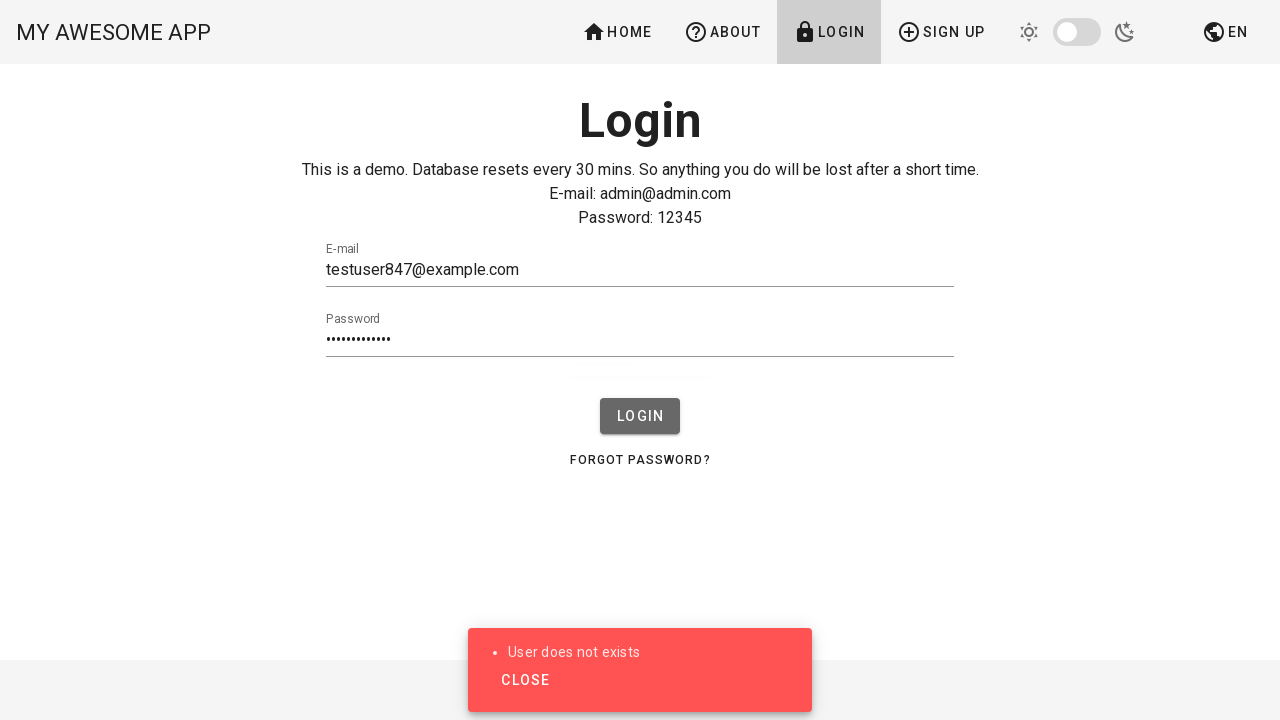

Extracted error message text: 'User does not existsClose'
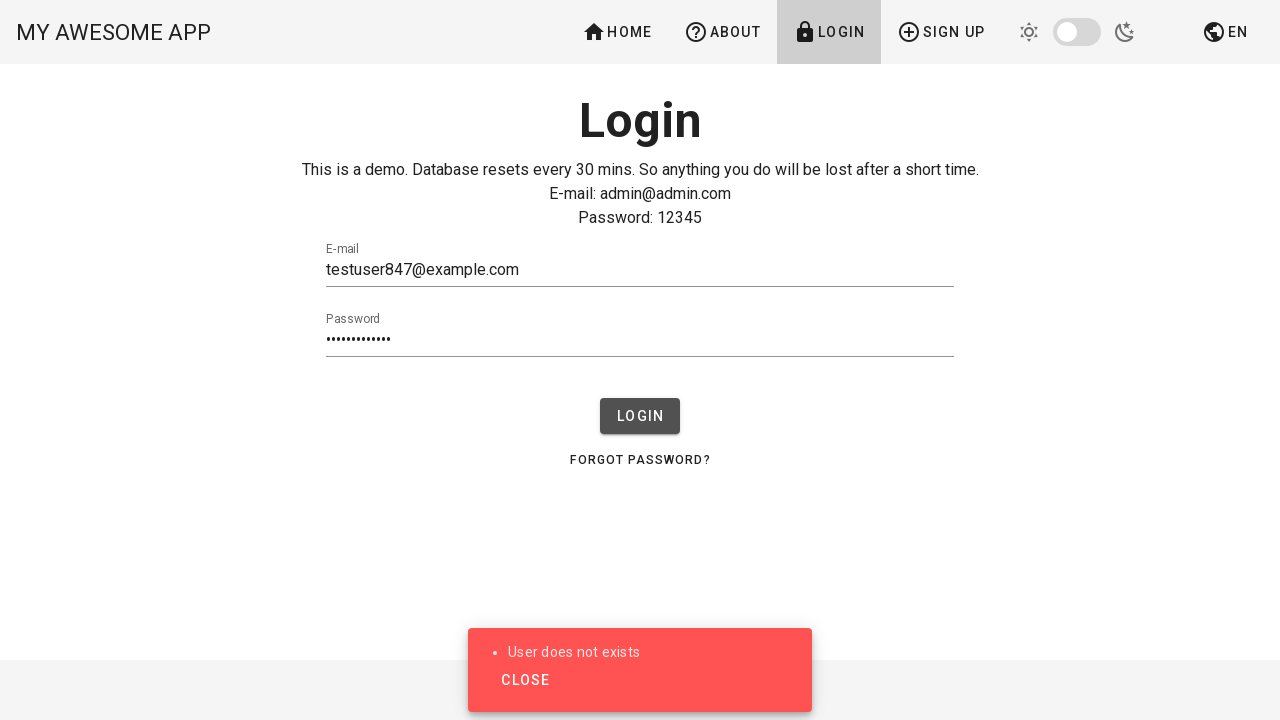

Verified error message contains 'User does not exists'
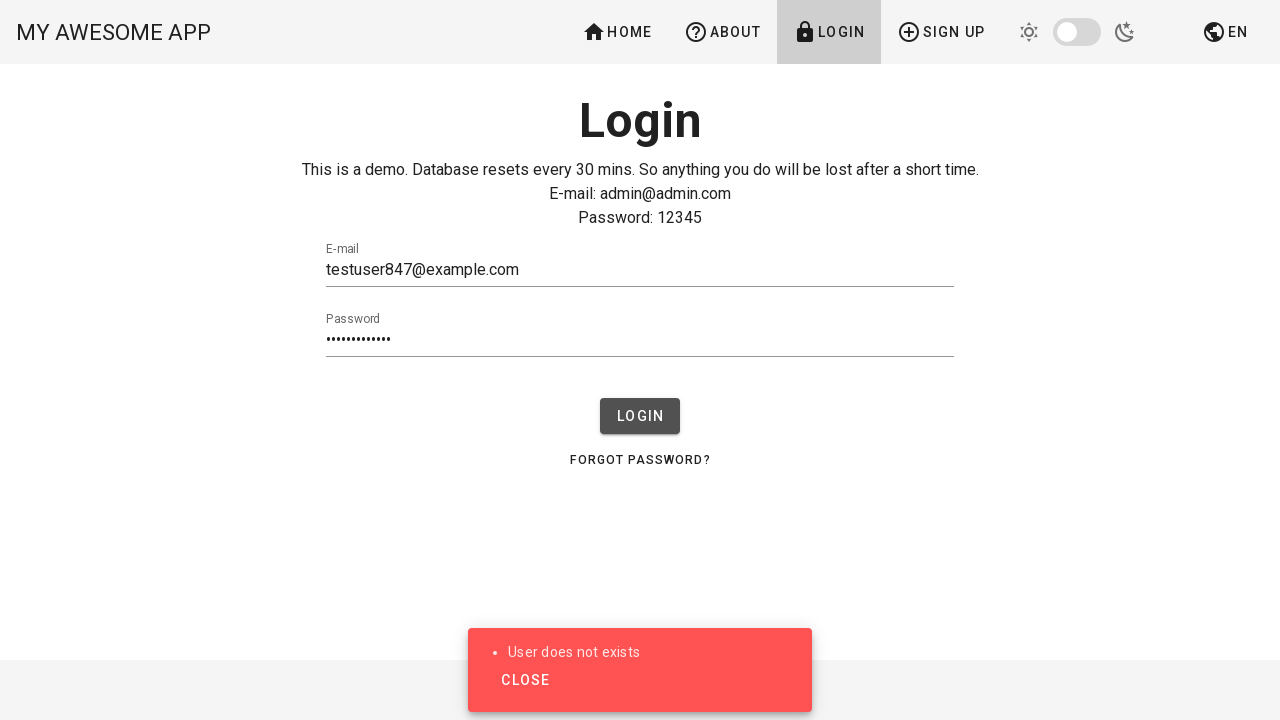

Verified user is still on login page
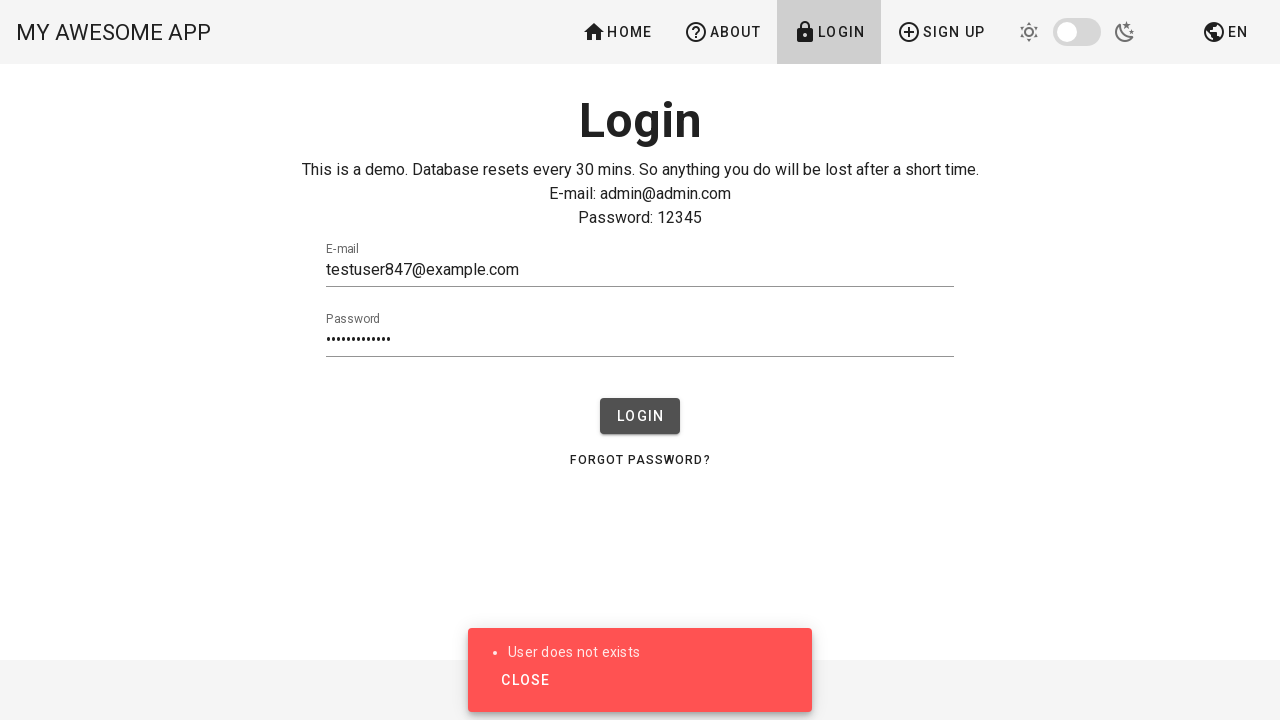

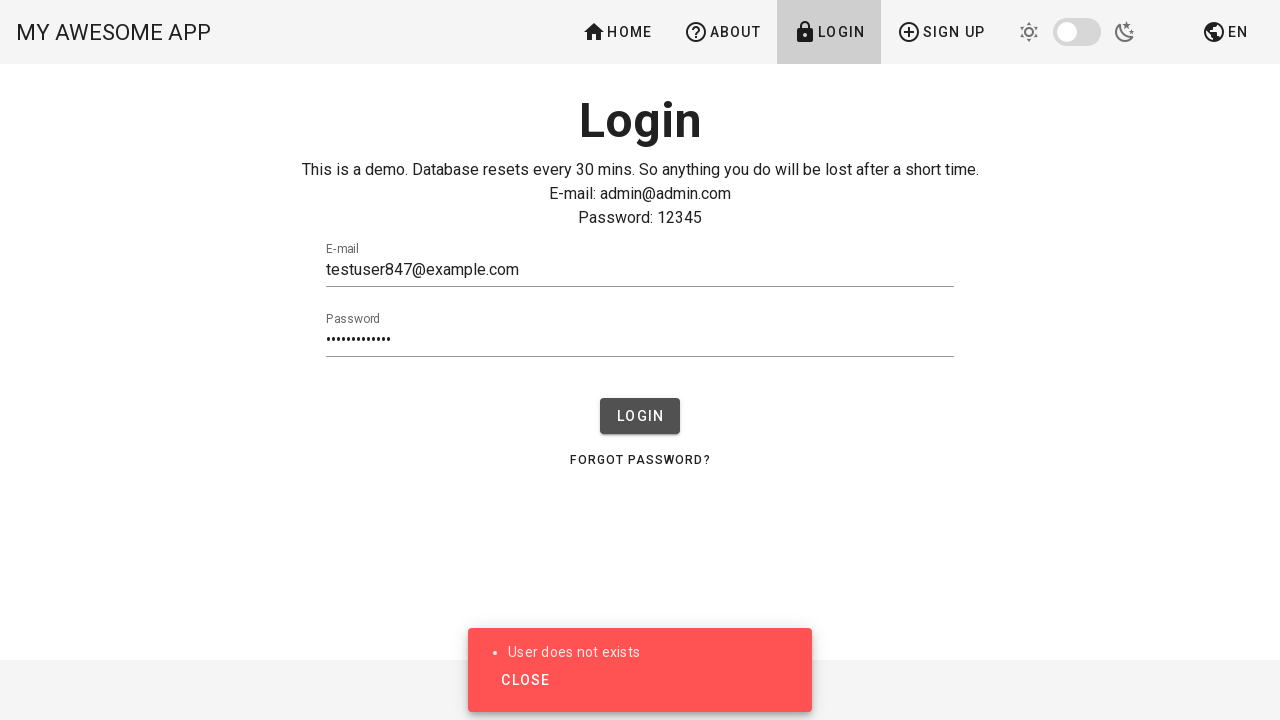